Navigates to the Despegar travel website and verifies the page loads successfully by checking that the page title is available.

Starting URL: https://www.despegar.com

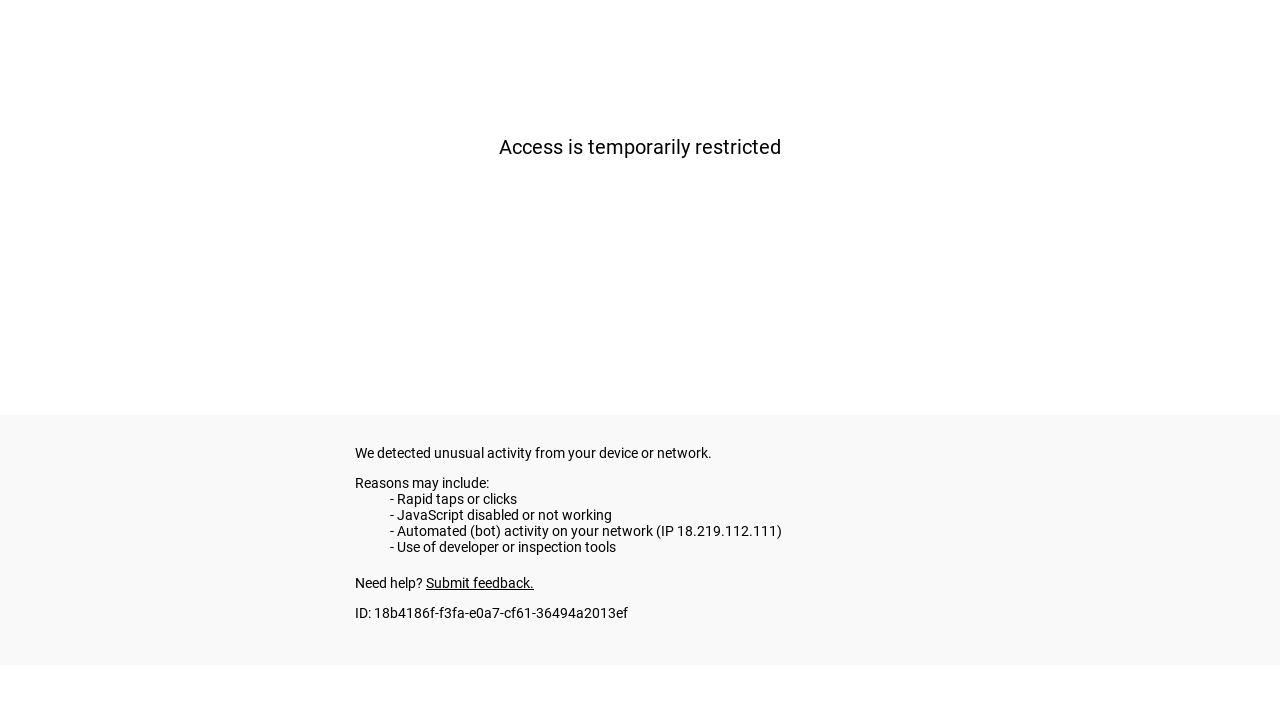

Navigated to Despegar travel website
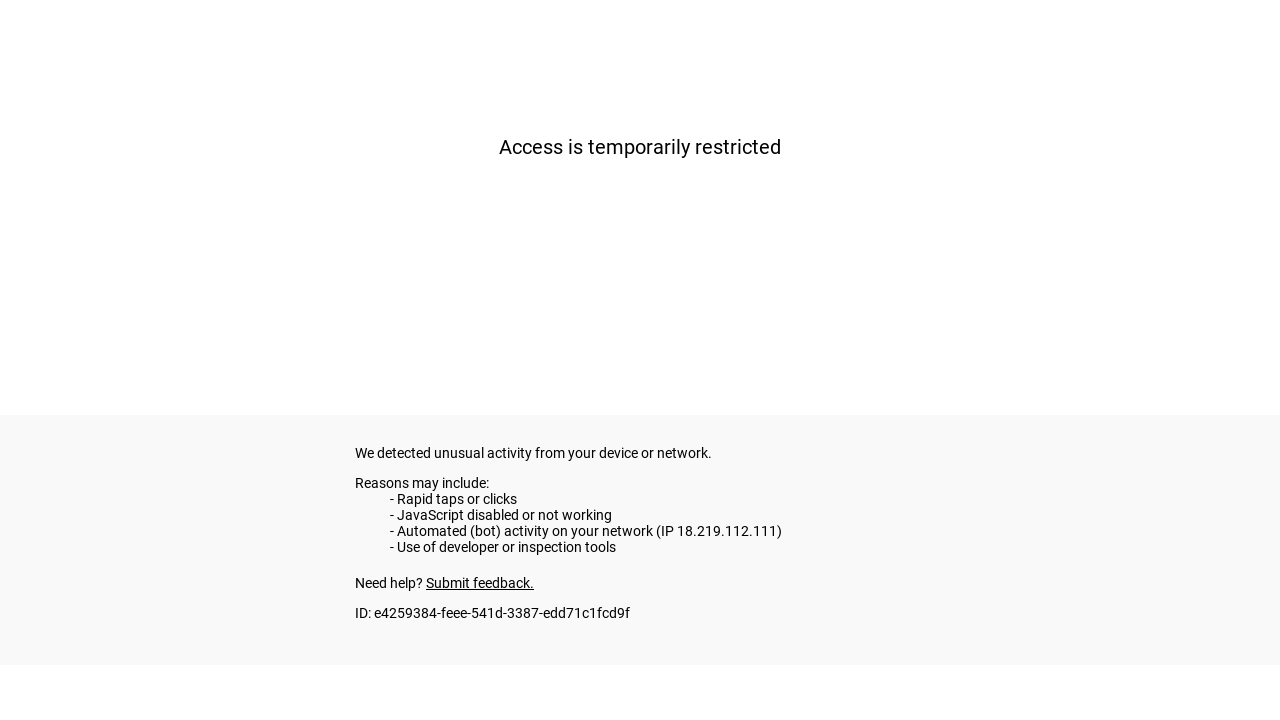

Page DOM content loaded
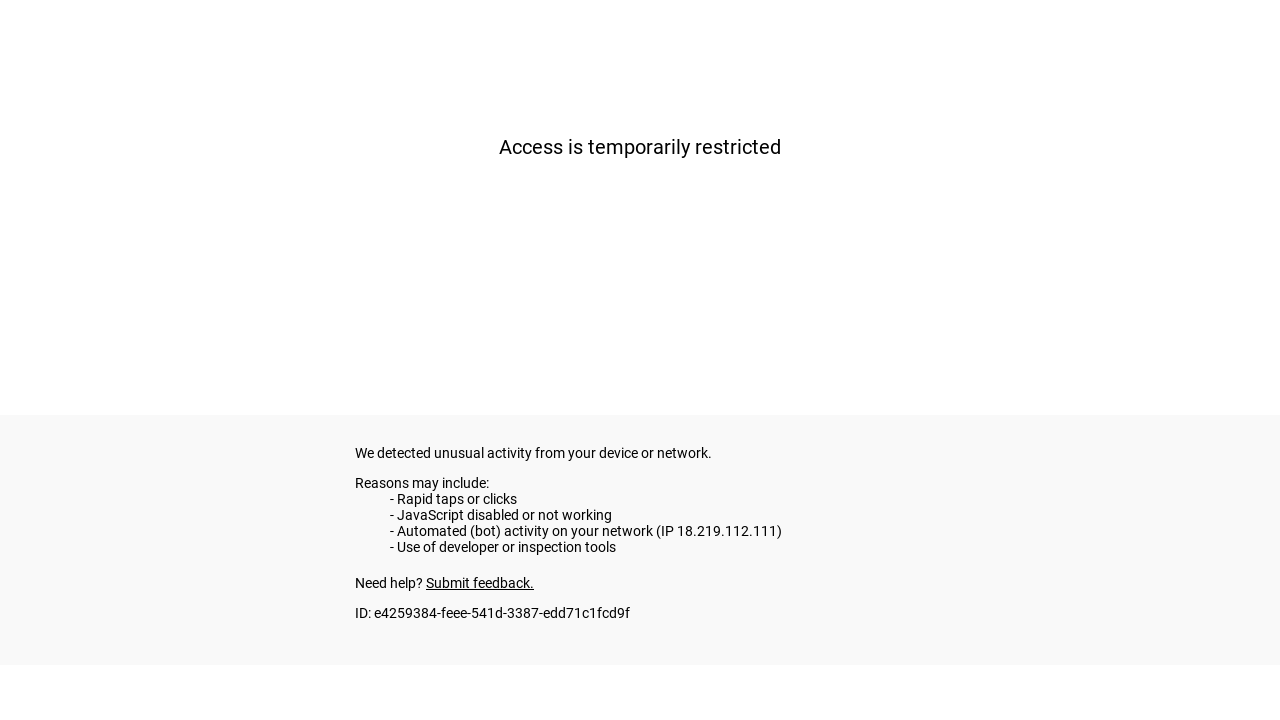

Retrieved page title
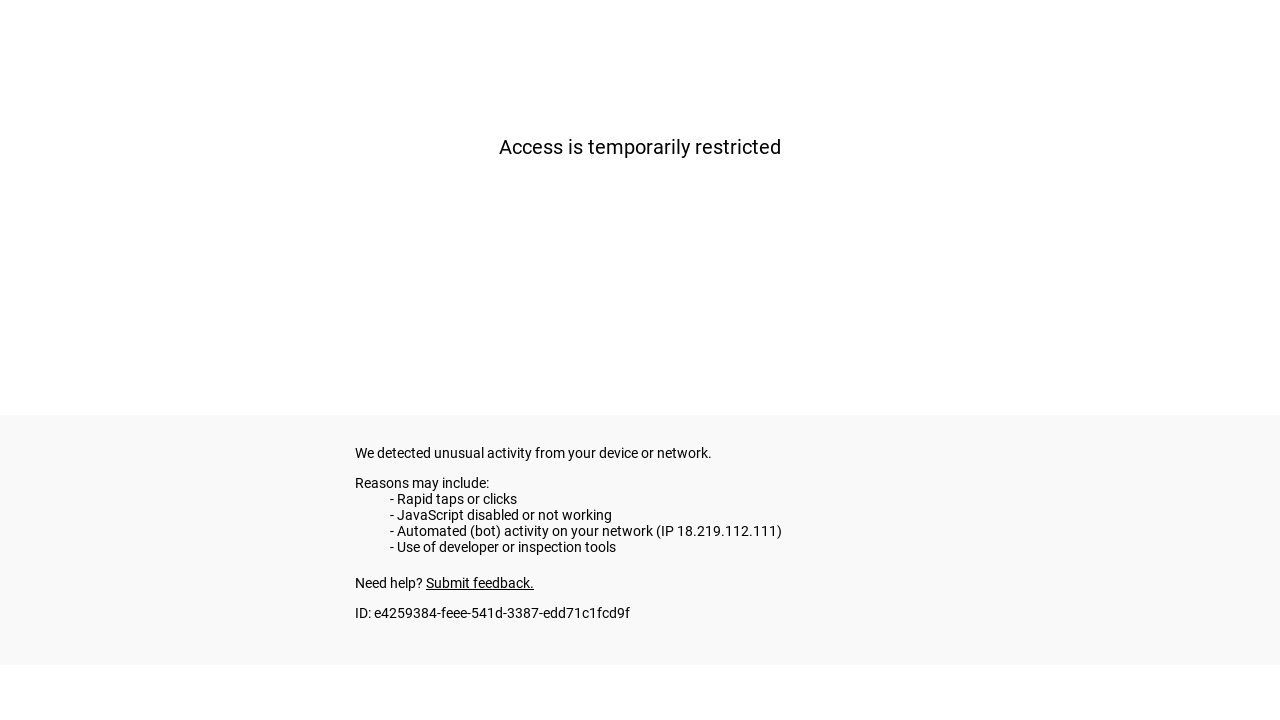

Verified page title is available and not empty
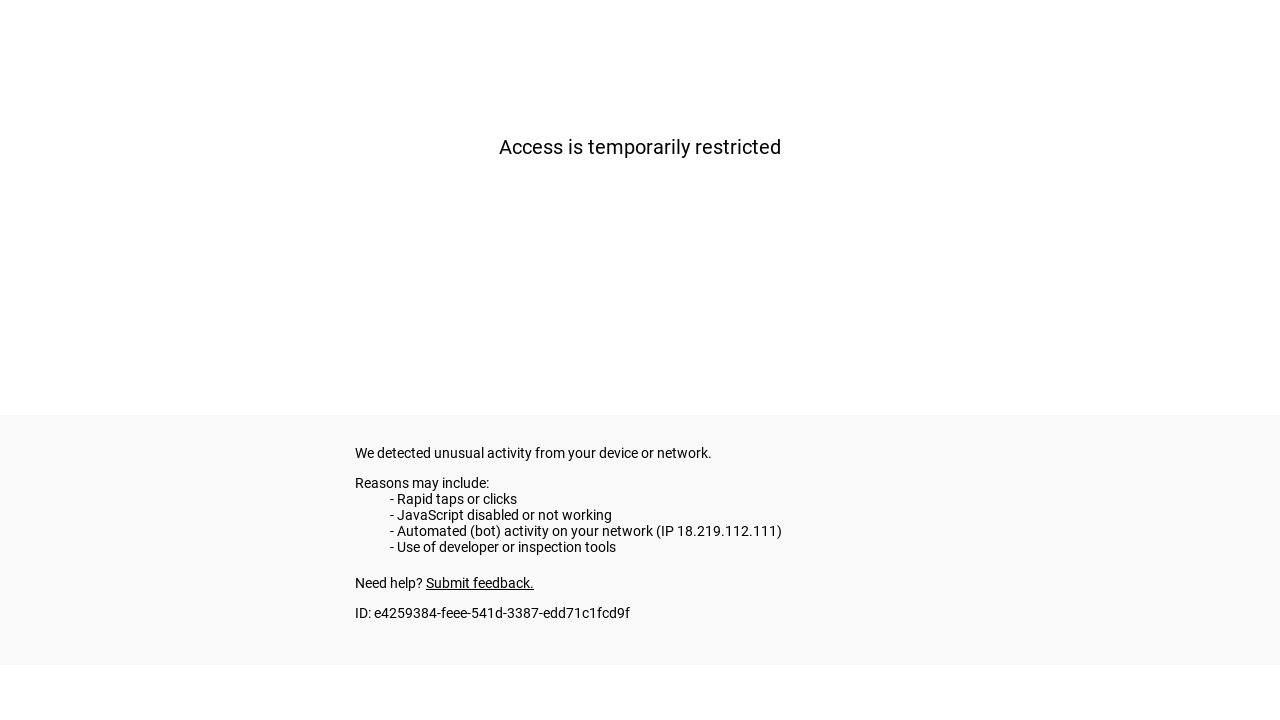

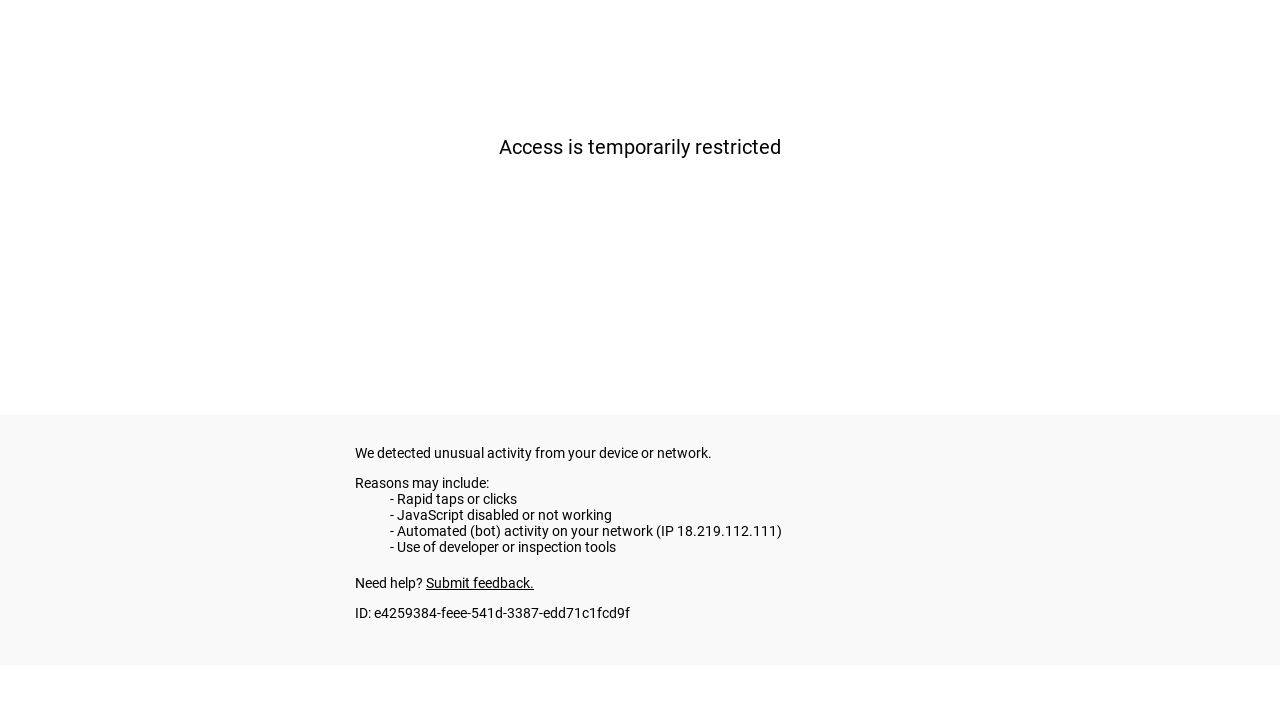